Tests the name locator functionality by navigating to a demo page and filling a textarea element identified by its name attribute

Starting URL: https://seleniumbase.io/demo_page

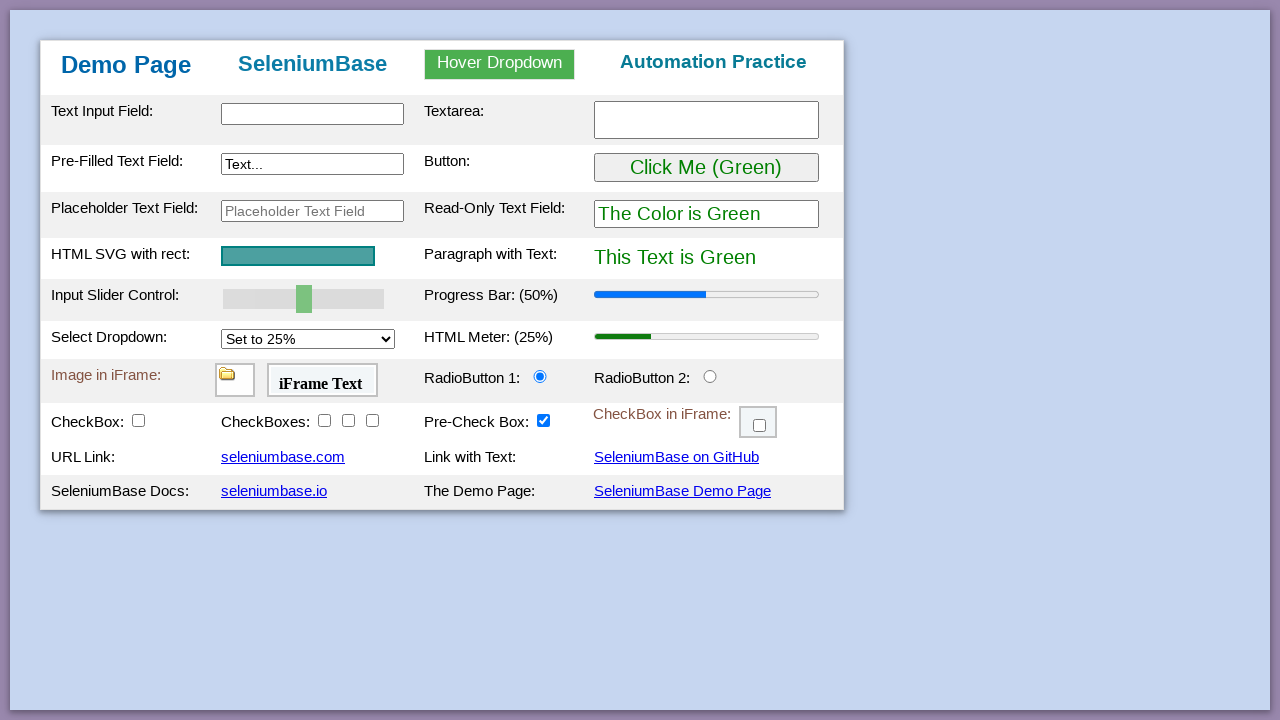

Navigated to demo page at https://seleniumbase.io/demo_page
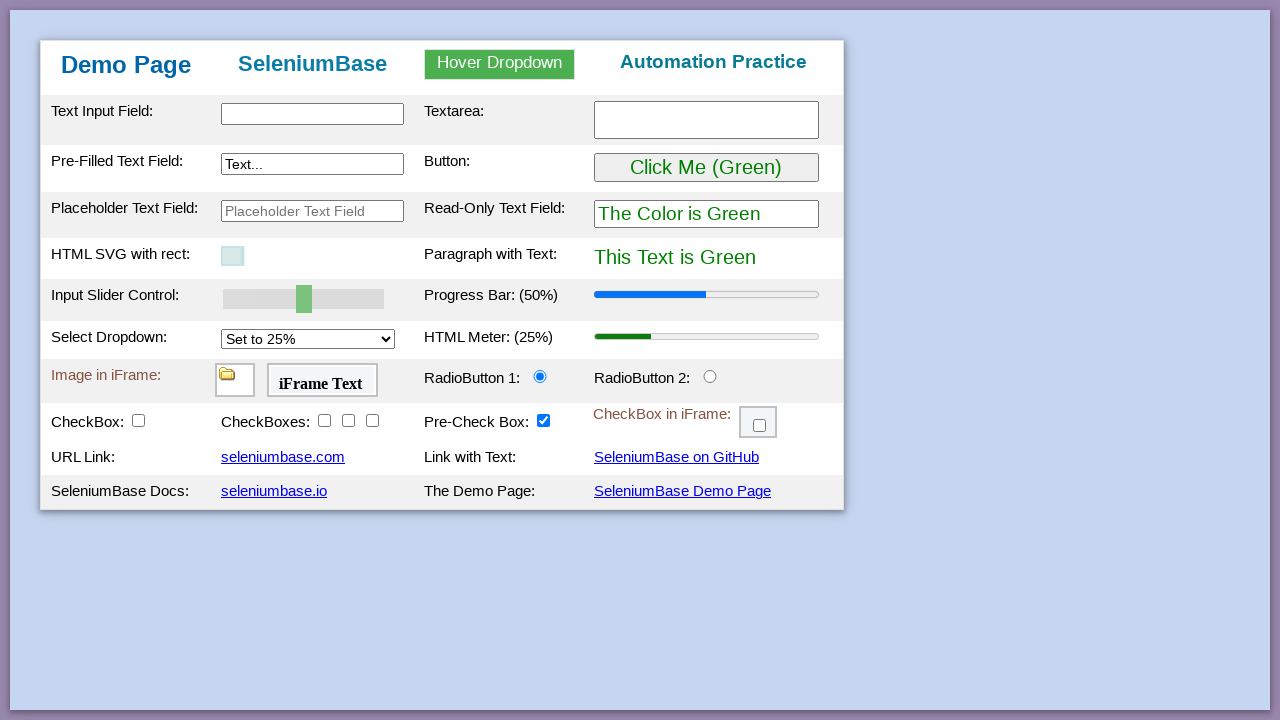

Filled textarea element with name 'textareaName' using name locator on textarea[name='textareaName']
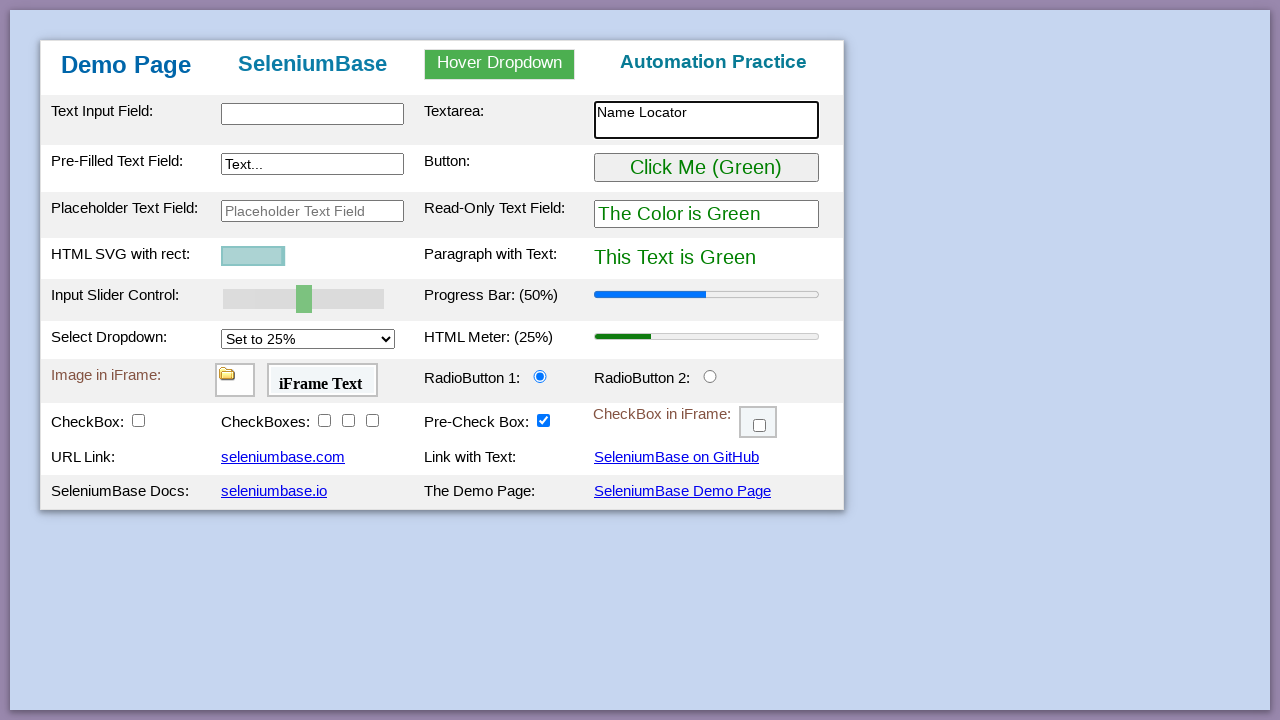

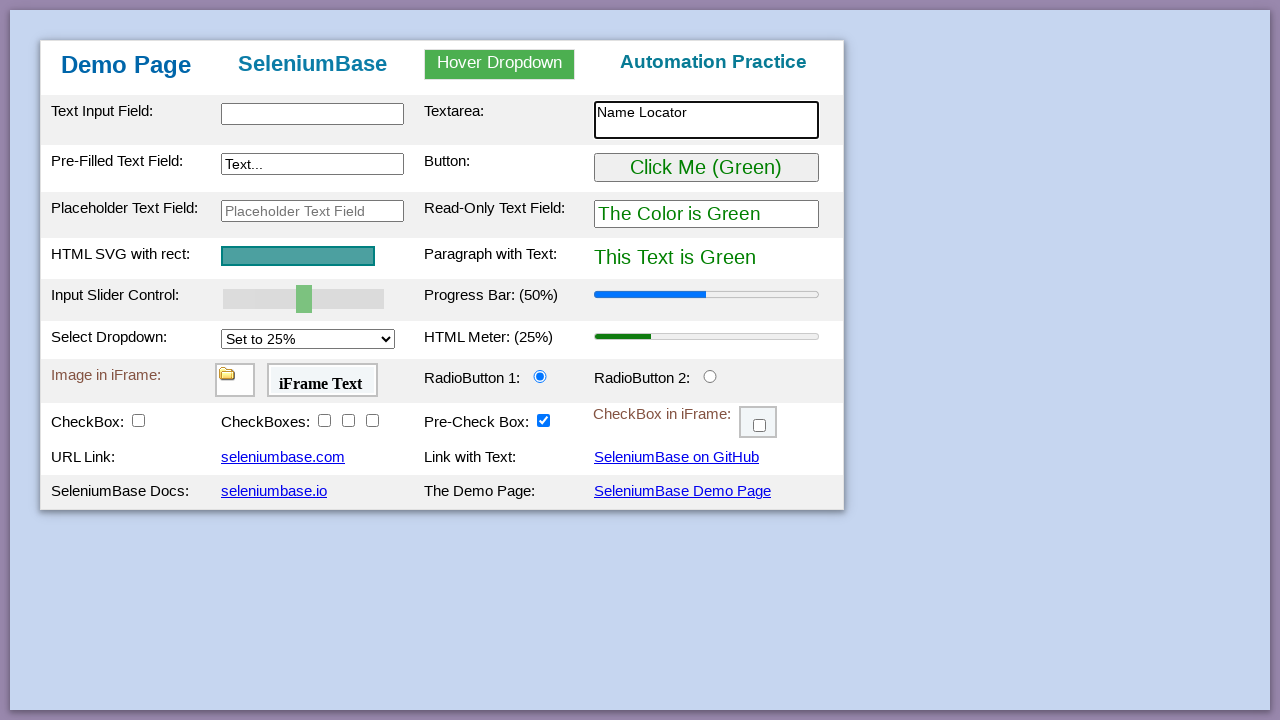